Tests that clicking the "More about the service" link navigates to the expected help page about payment procedures and security.

Starting URL: https://www.mts.by/

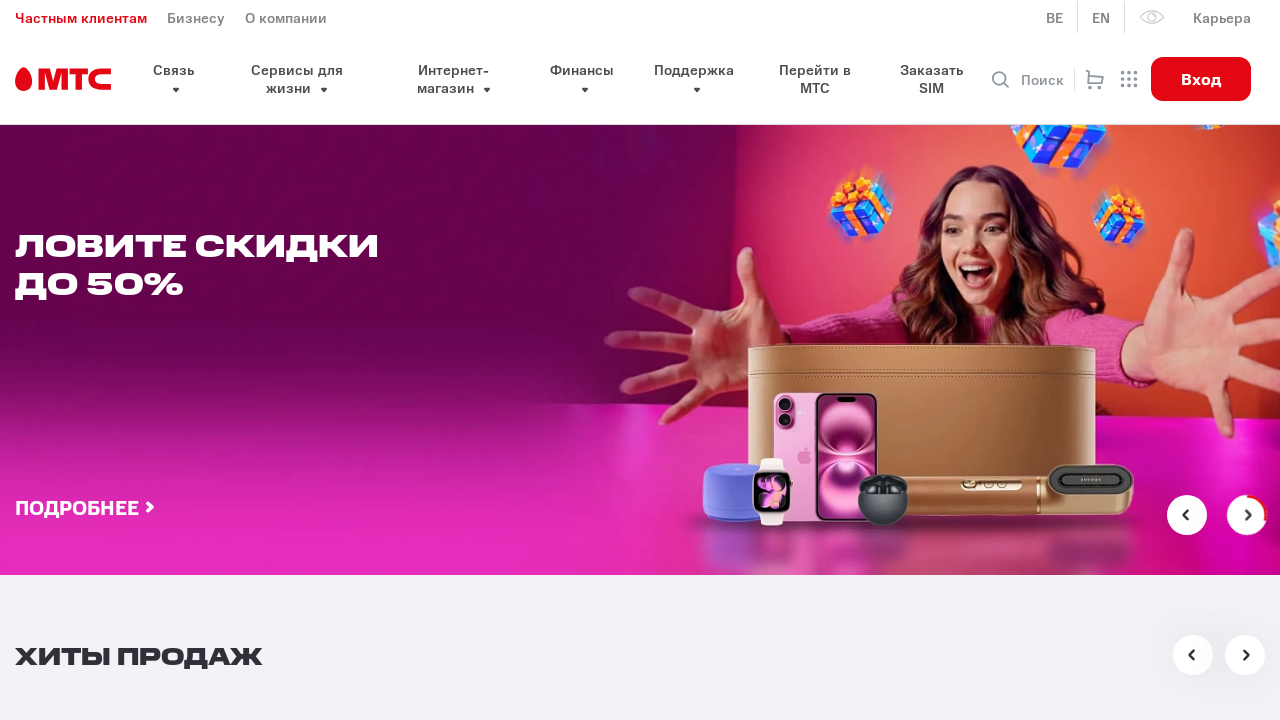

Clicked 'More about the service' link at (190, 361) on text=Подробнее о сервисе
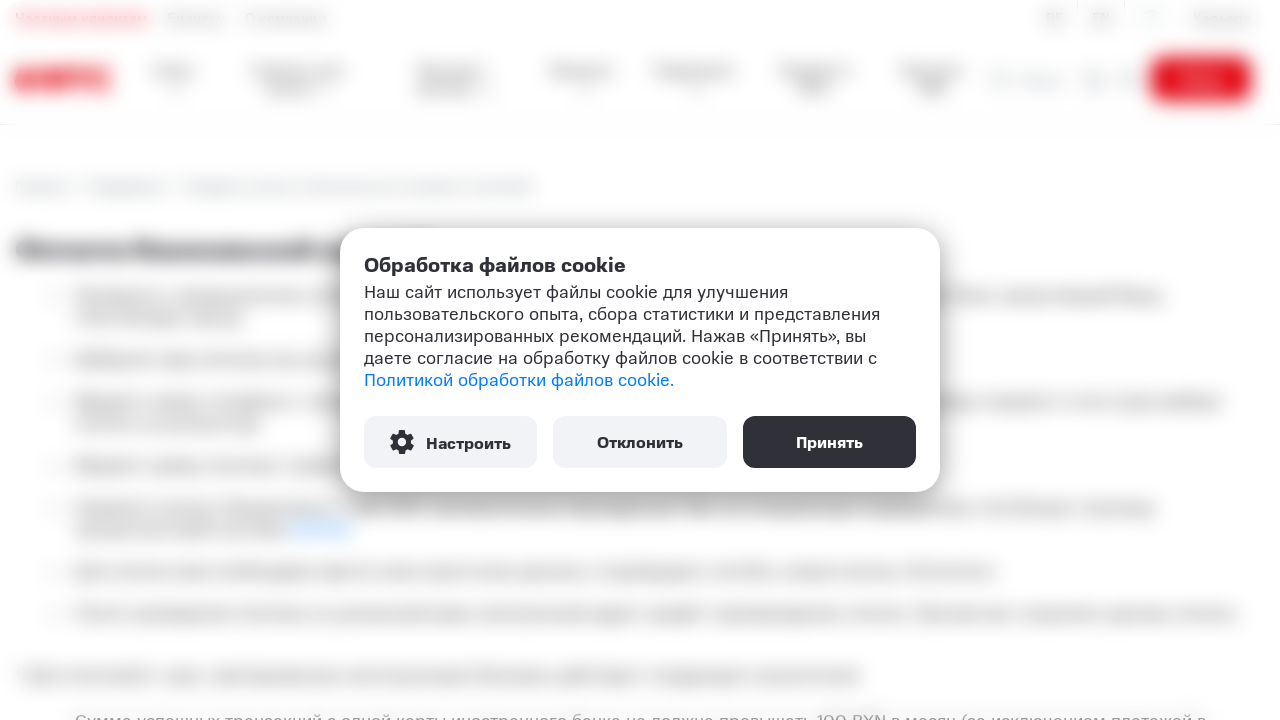

Navigated to payment procedures and security help page
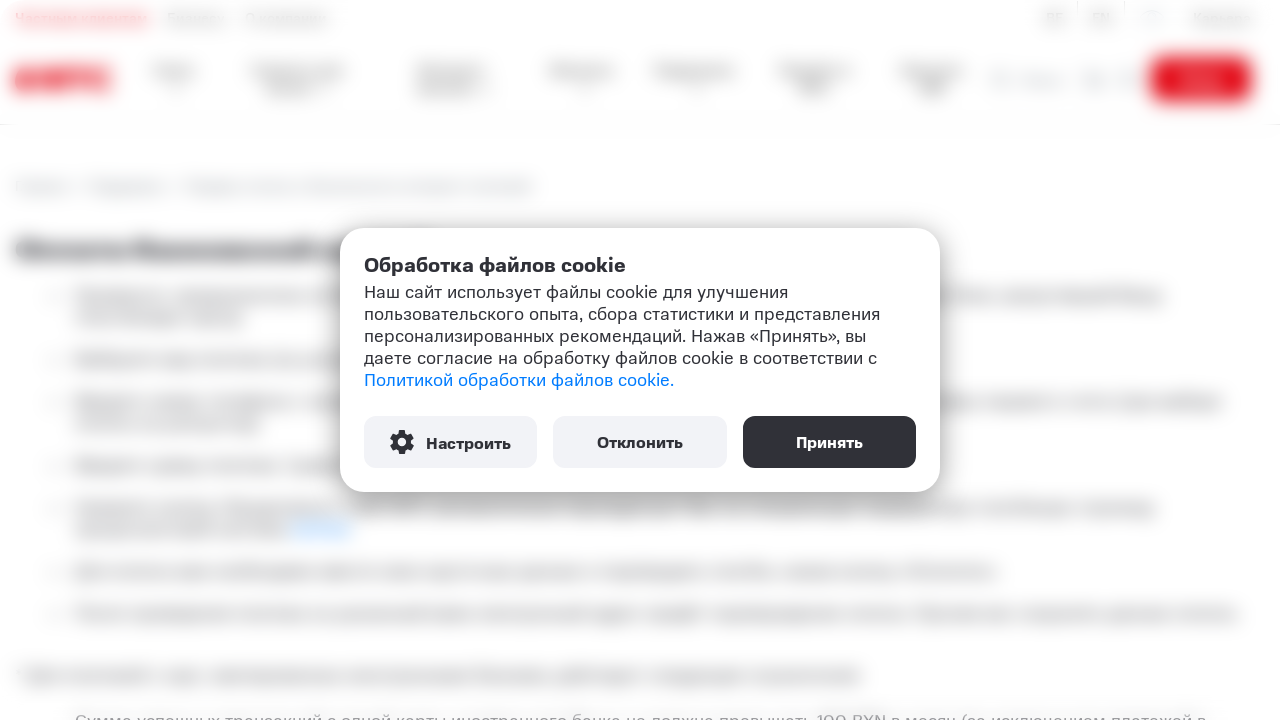

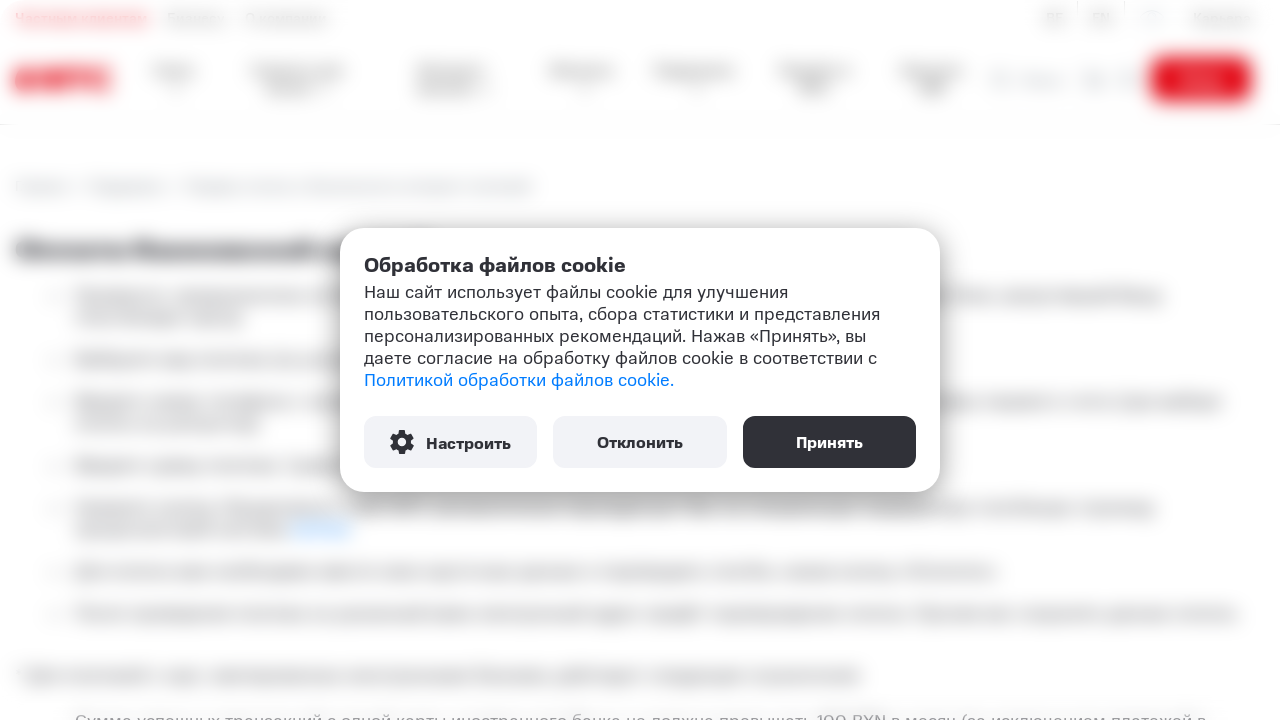